Tests a countdown timer by waiting for it to reach zero (ending with "00")

Starting URL: https://automationfc.github.io/fluent-wait/

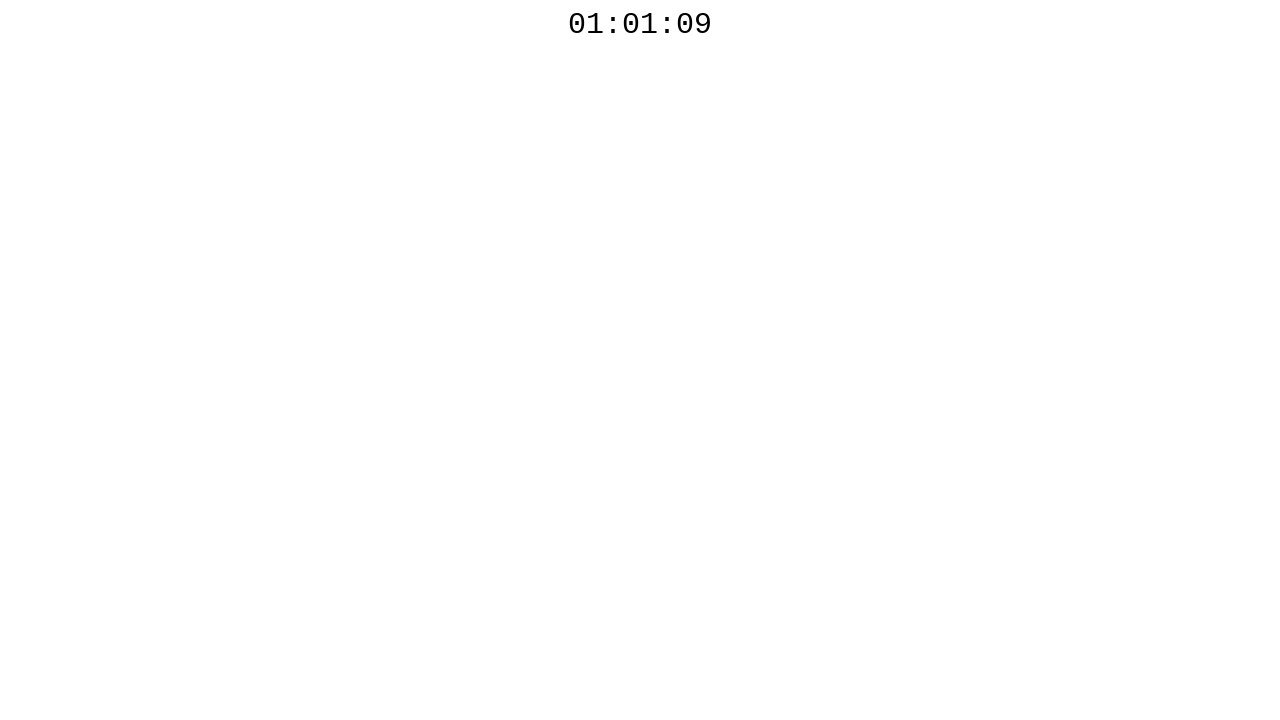

Located countdown timer element with id 'javascript_countdown_time'
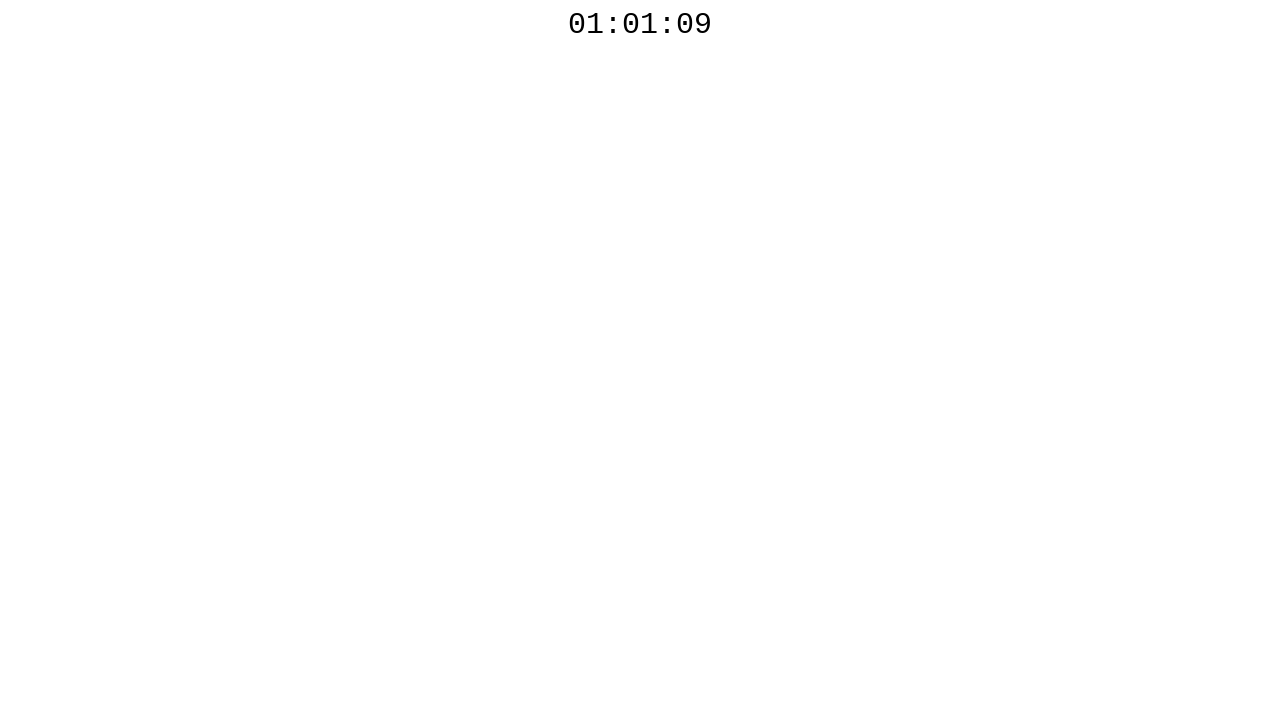

Countdown timer reached zero (text ends with '00')
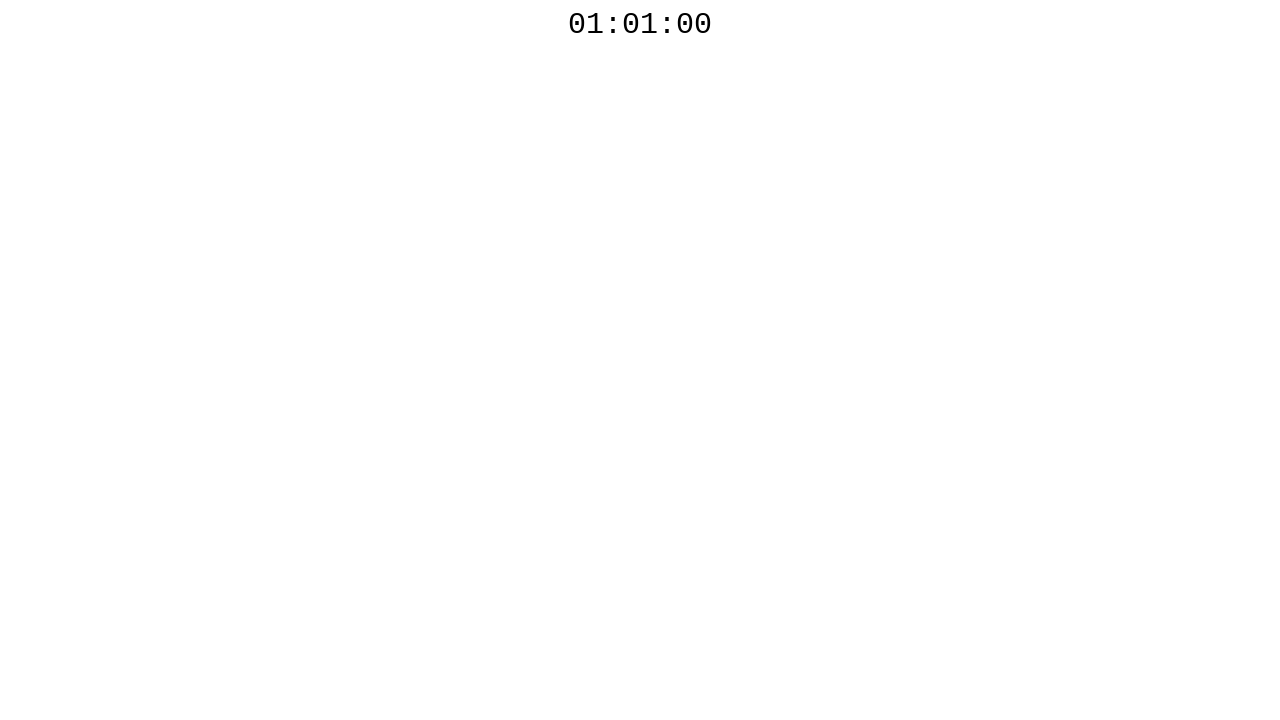

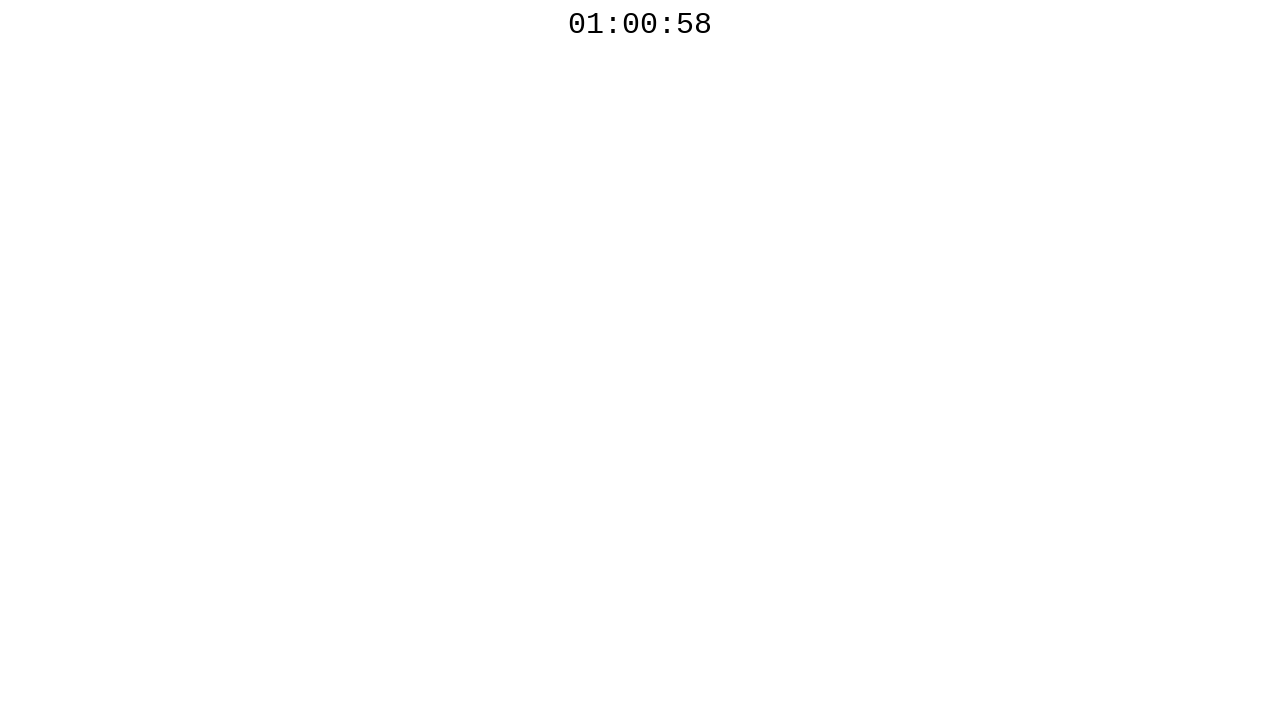